Tests that the complete all checkbox updates state when individual items are completed or cleared

Starting URL: https://demo.playwright.dev/todomvc

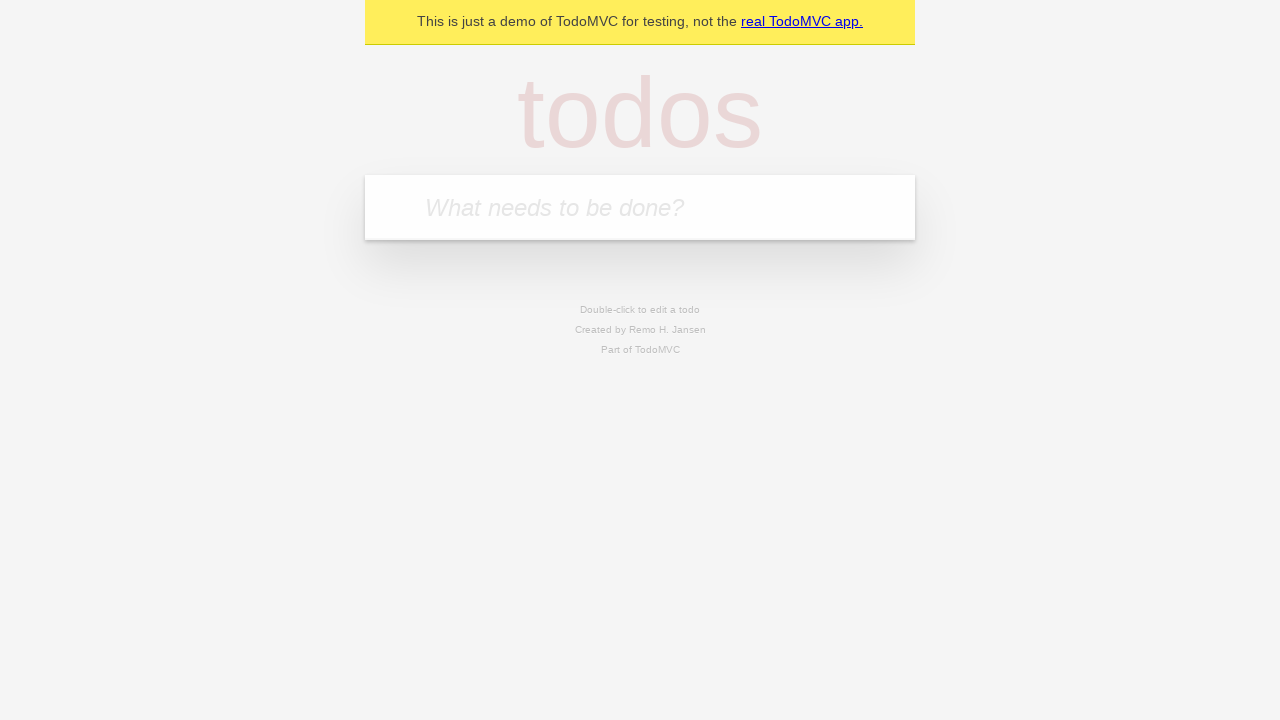

Filled todo input with 'buy some cheese' on internal:attr=[placeholder="What needs to be done?"i]
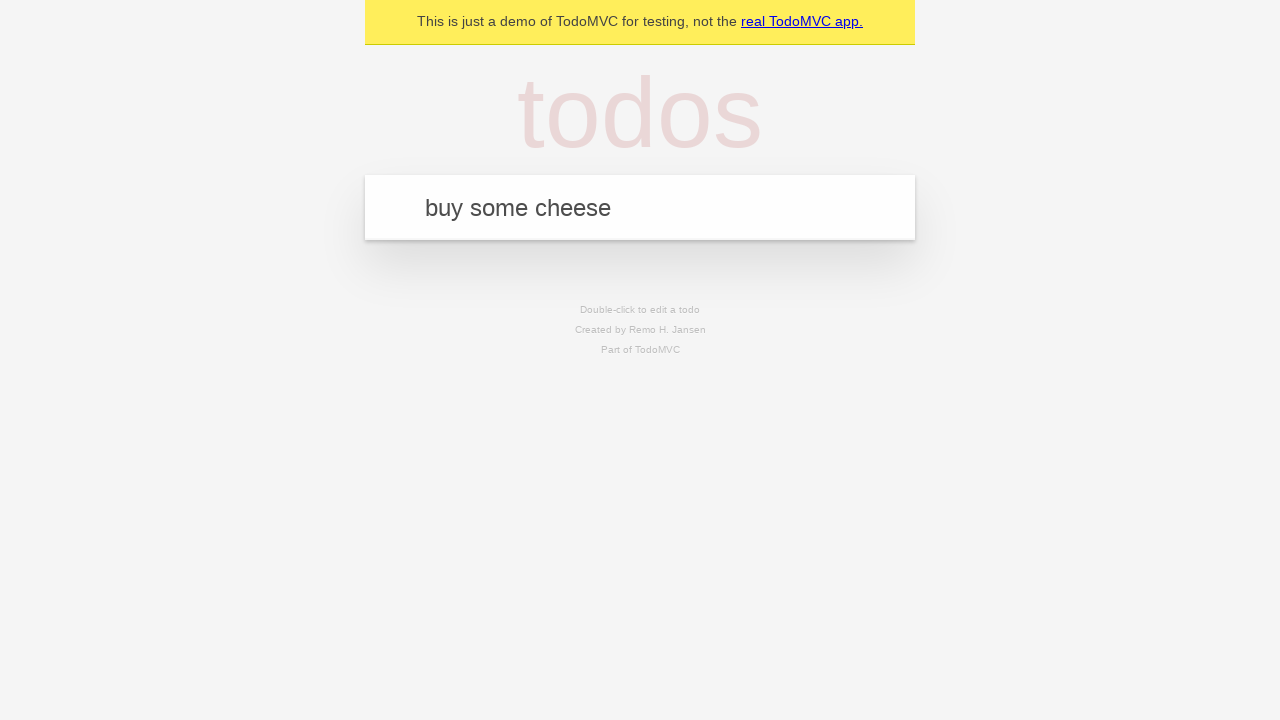

Pressed Enter to add first todo on internal:attr=[placeholder="What needs to be done?"i]
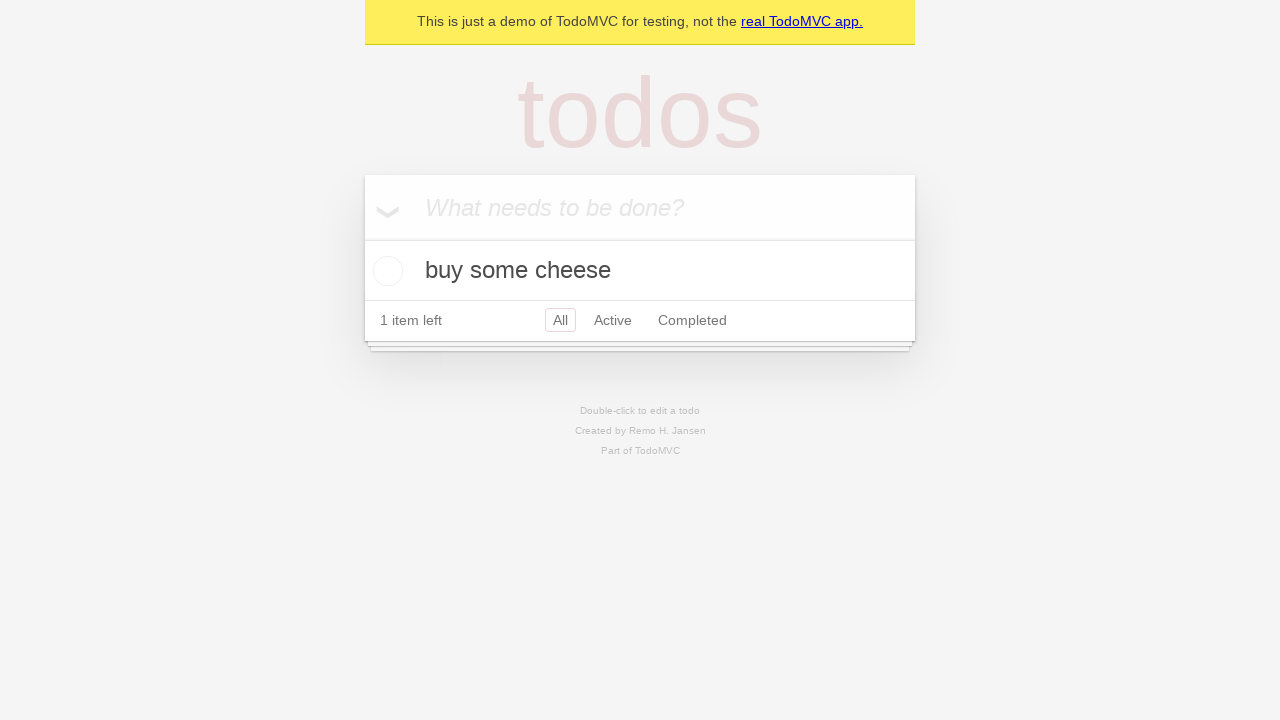

Filled todo input with 'feed the cat' on internal:attr=[placeholder="What needs to be done?"i]
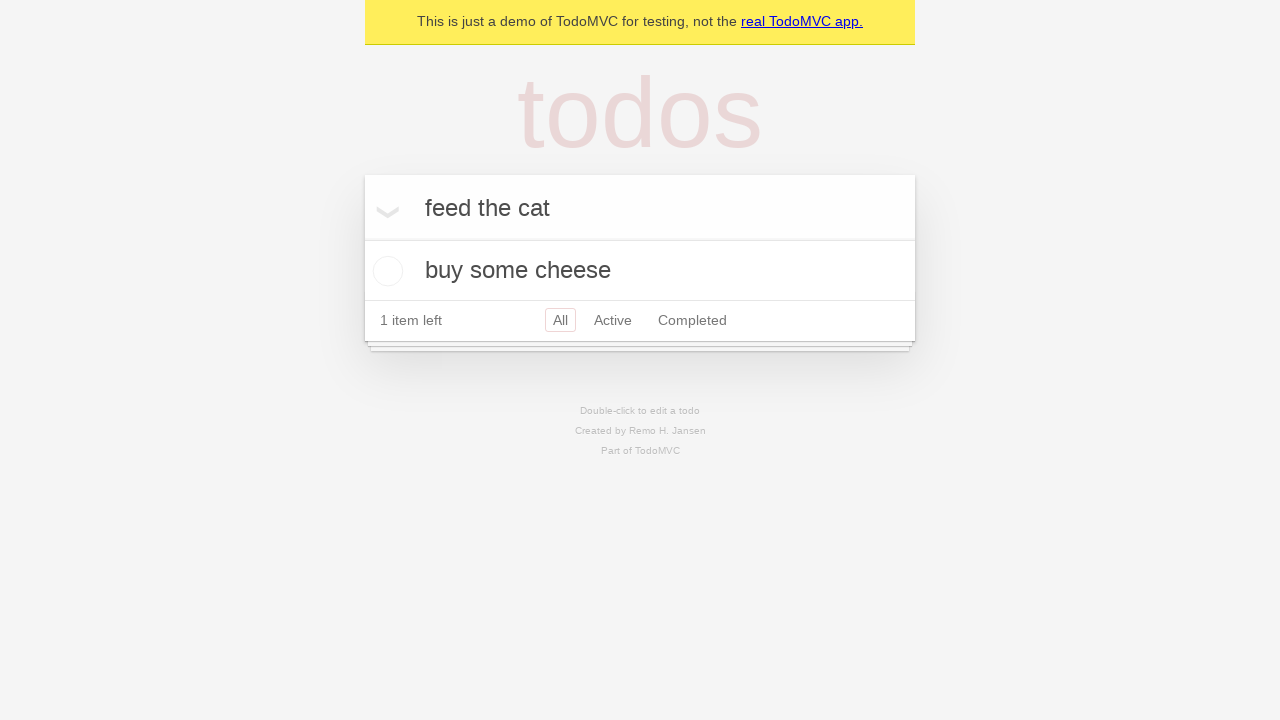

Pressed Enter to add second todo on internal:attr=[placeholder="What needs to be done?"i]
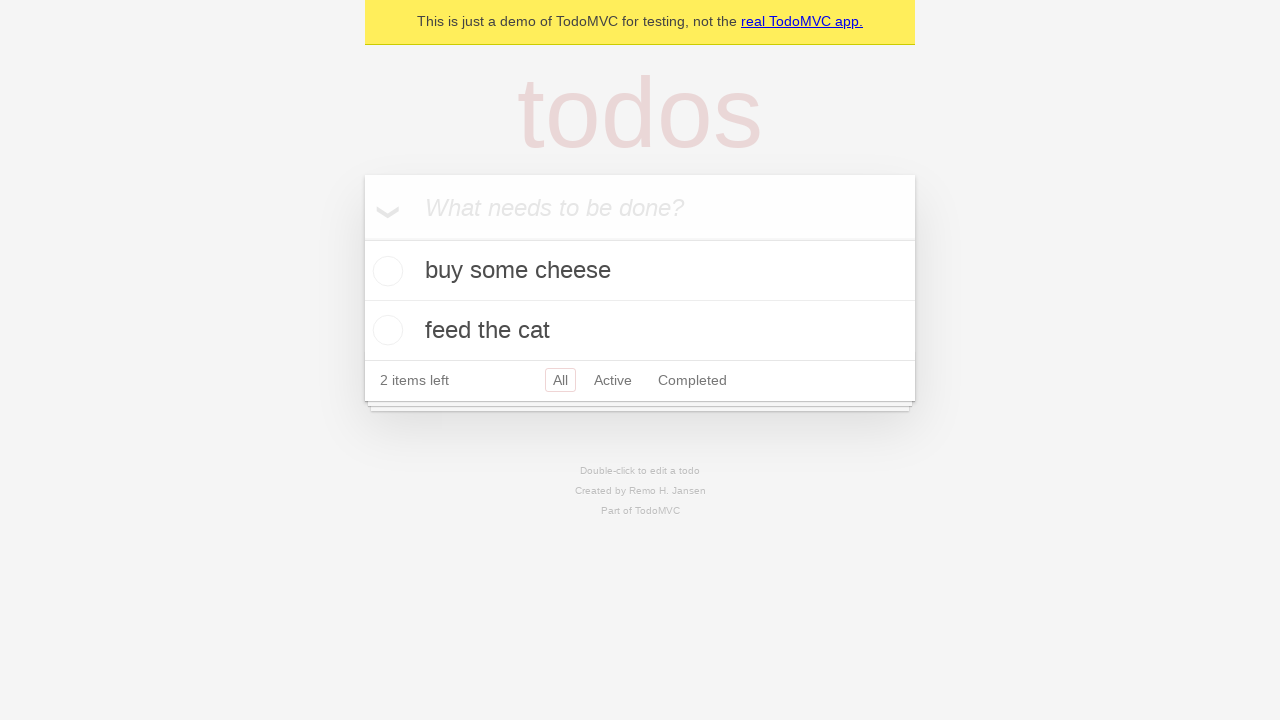

Filled todo input with 'book a doctors appointment' on internal:attr=[placeholder="What needs to be done?"i]
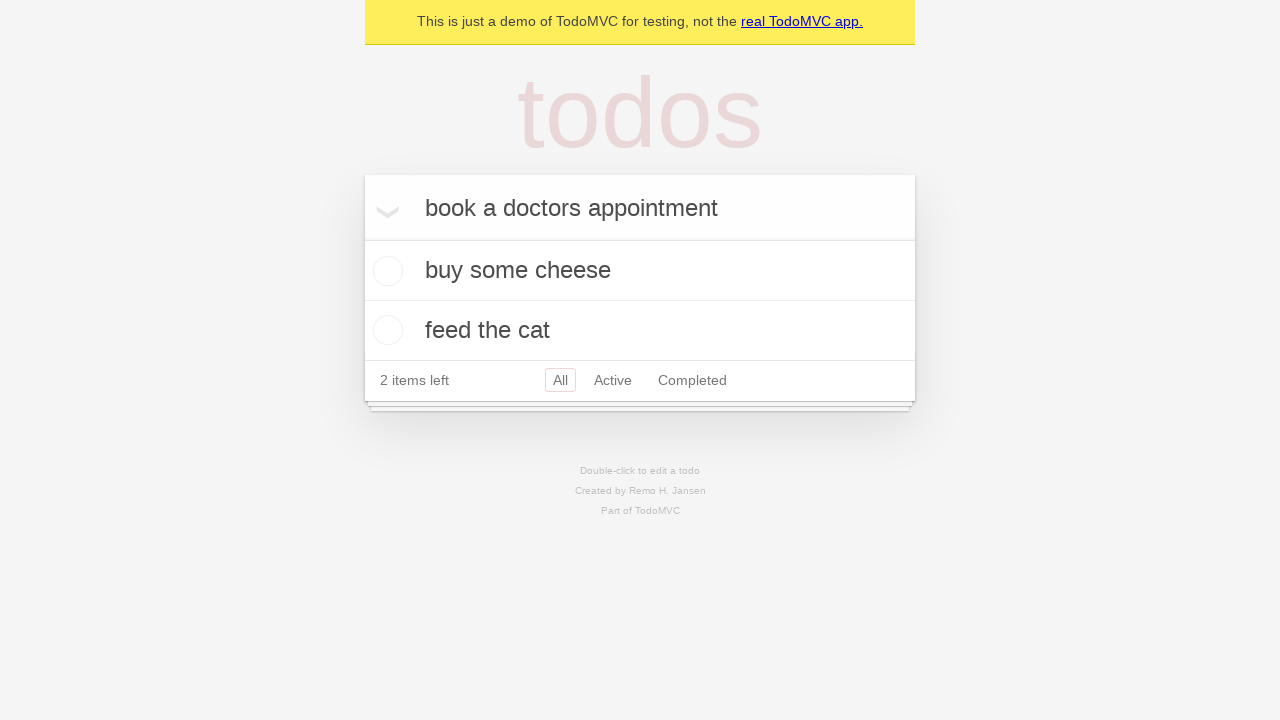

Pressed Enter to add third todo on internal:attr=[placeholder="What needs to be done?"i]
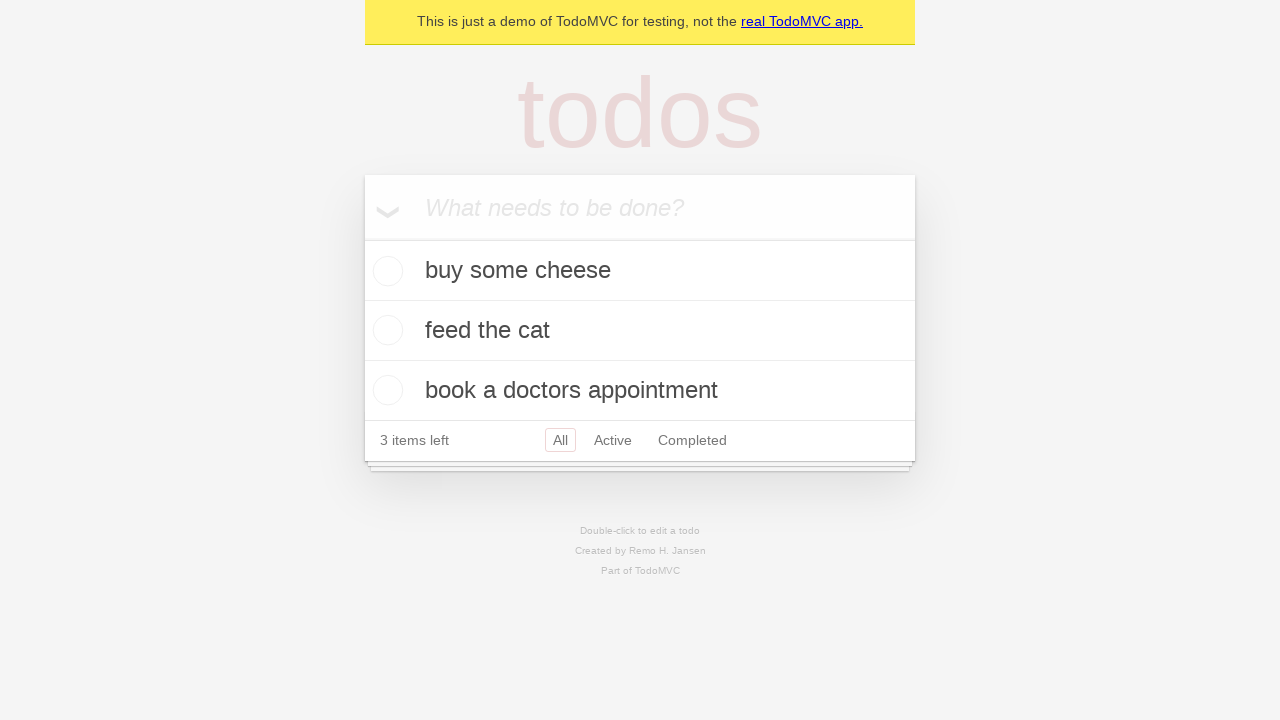

Checked 'Mark all as complete' checkbox at (362, 238) on internal:label="Mark all as complete"i
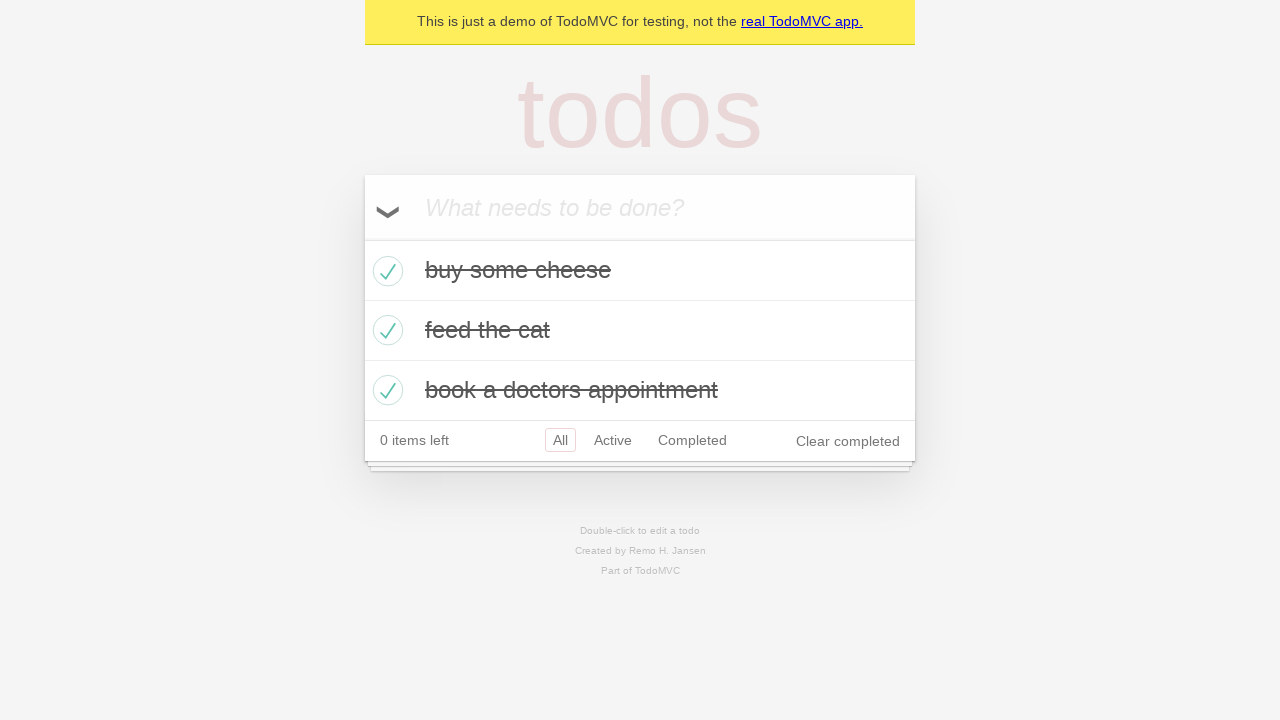

Unchecked first todo item at (385, 271) on internal:testid=[data-testid="todo-item"s] >> nth=0 >> internal:role=checkbox
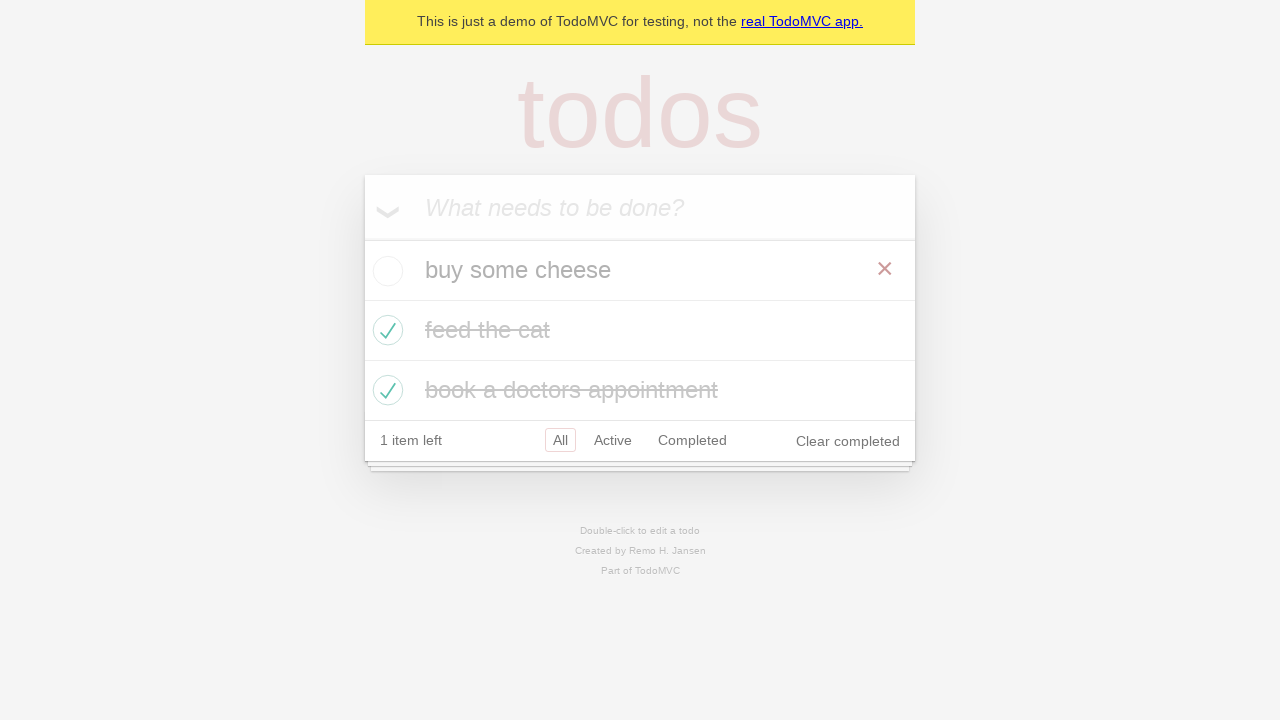

Checked first todo item again at (385, 271) on internal:testid=[data-testid="todo-item"s] >> nth=0 >> internal:role=checkbox
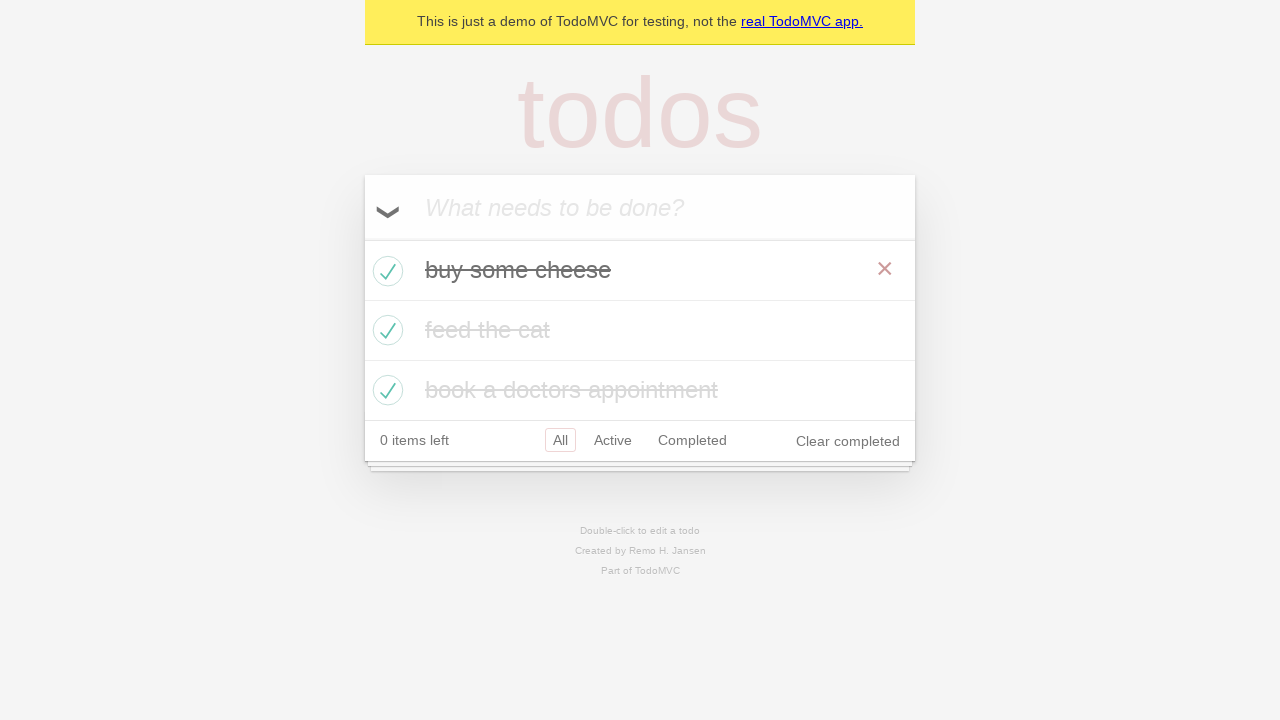

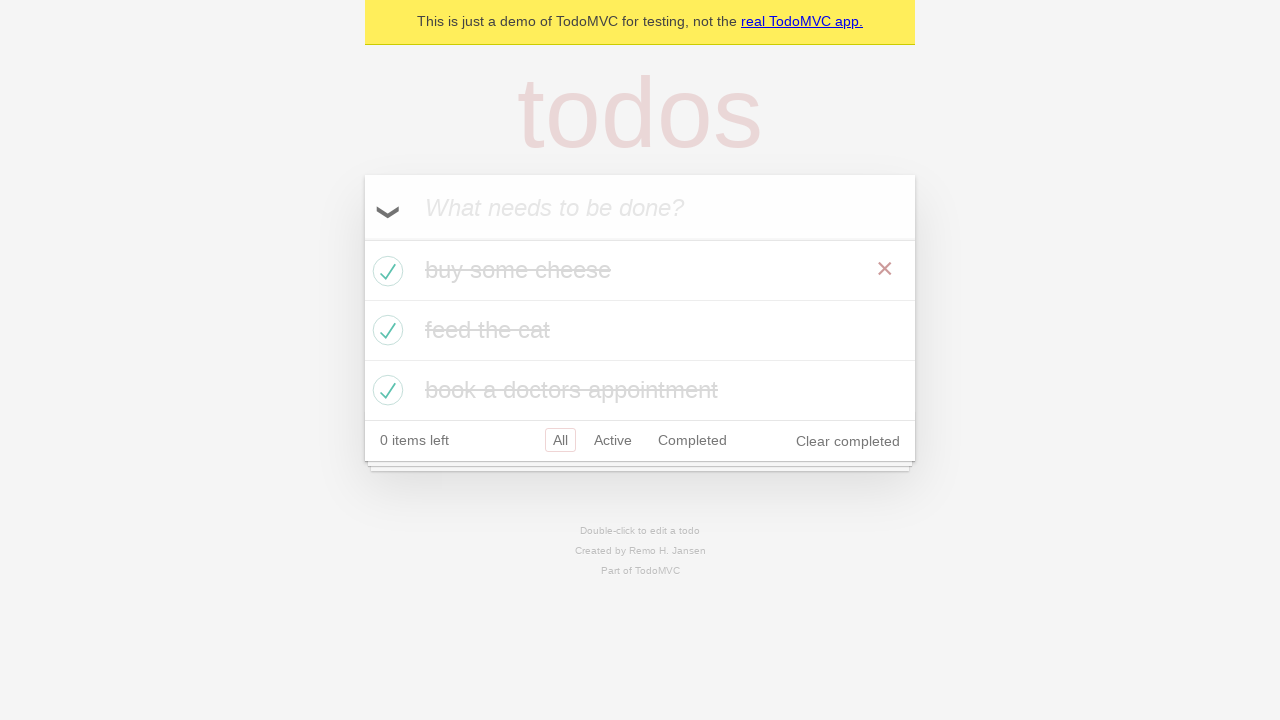